Tests navigation to the forgotten password page by clicking the "Forgotten Password" link and verifying the page title and URL change

Starting URL: https://naveenautomationlabs.com/opencart/index.php?route=account/login

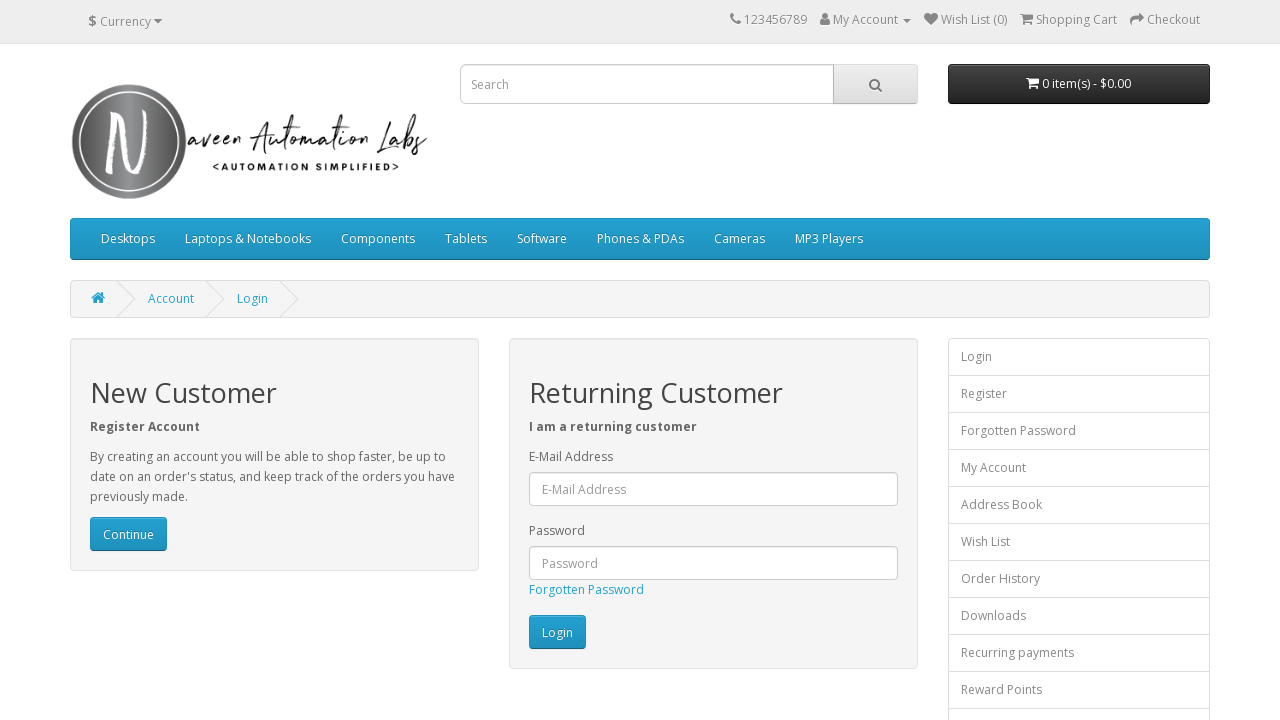

Clicked the 'Forgotten Password' link at (586, 590) on a:has-text('Forgotten Password')
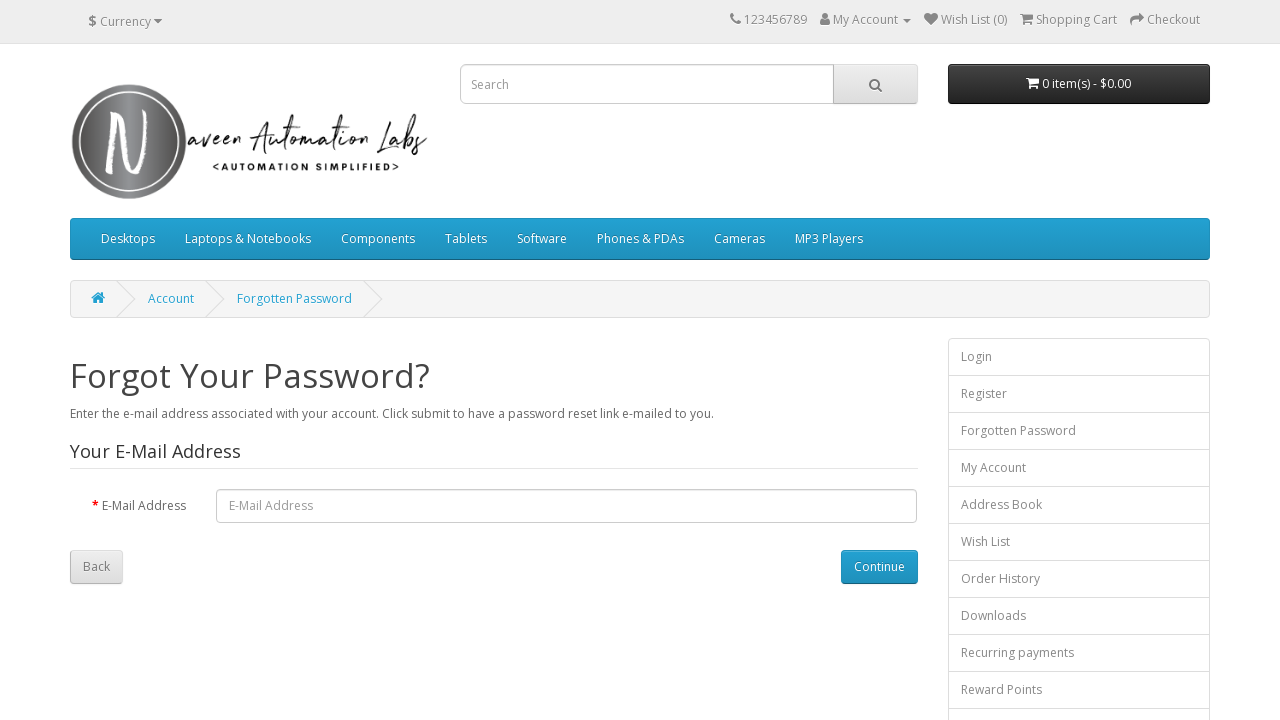

Verified page title changed to 'Forgot Your Password?'
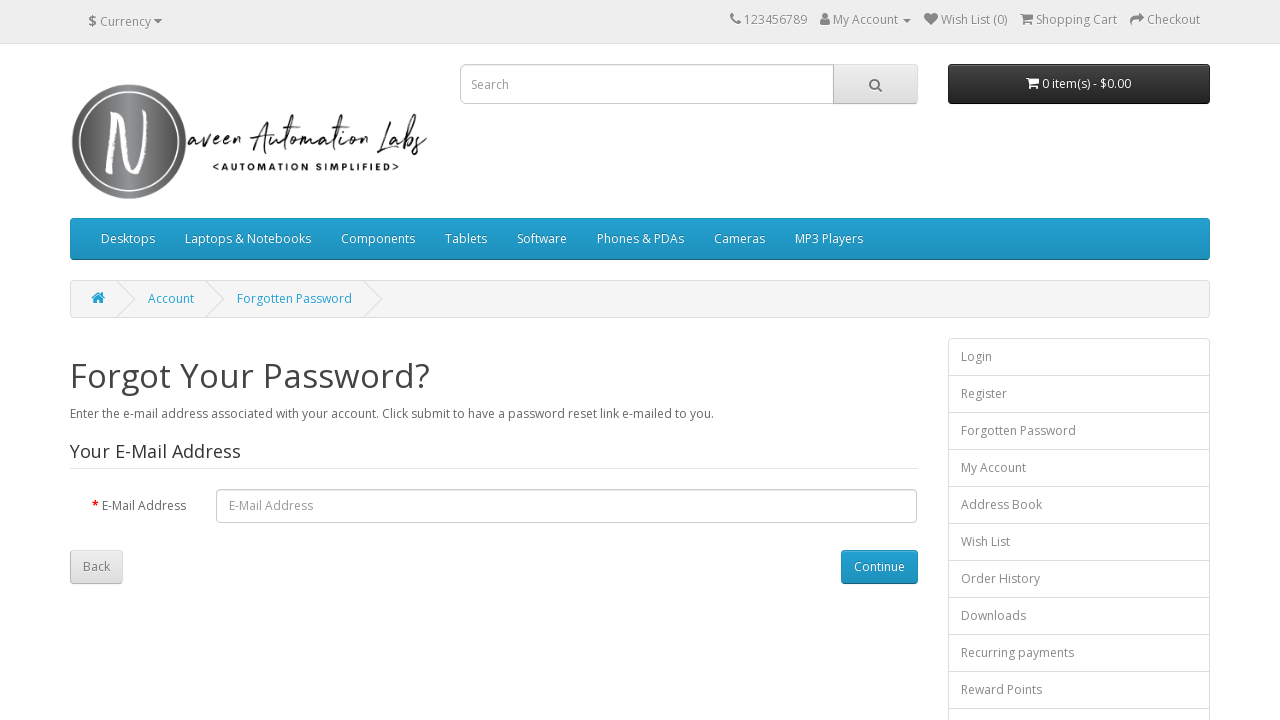

Verified URL contains 'forgotten'
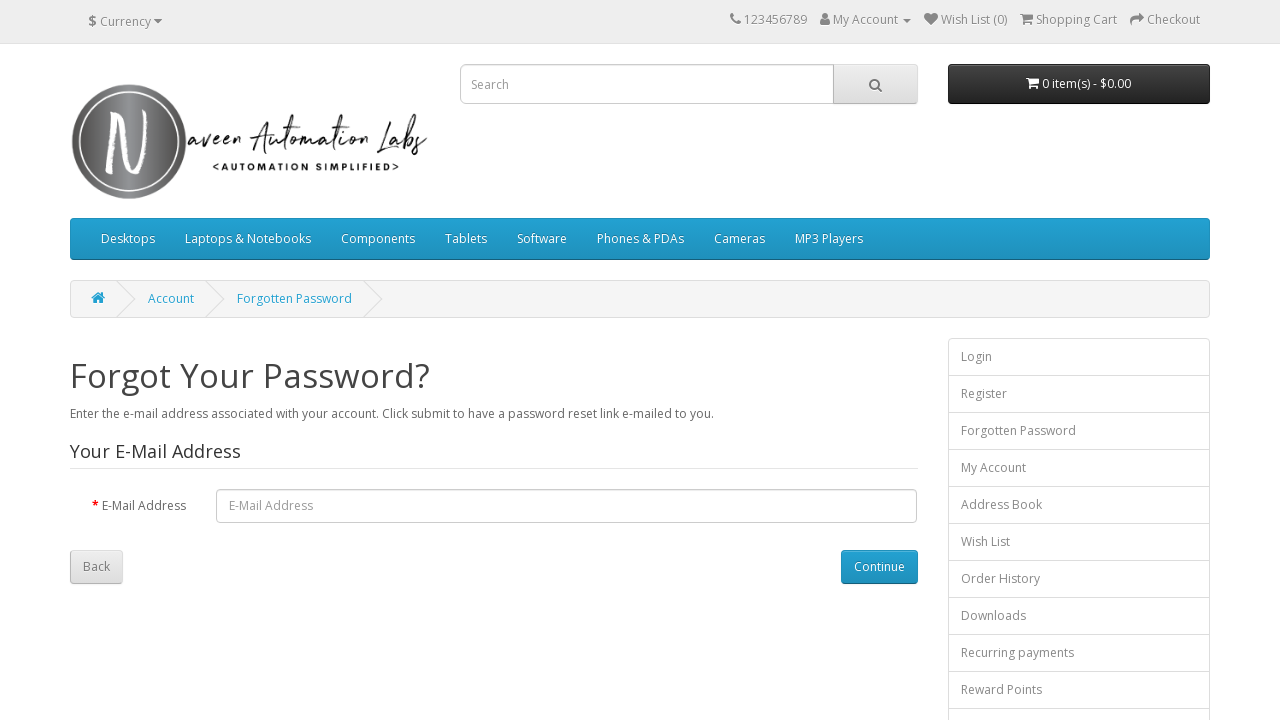

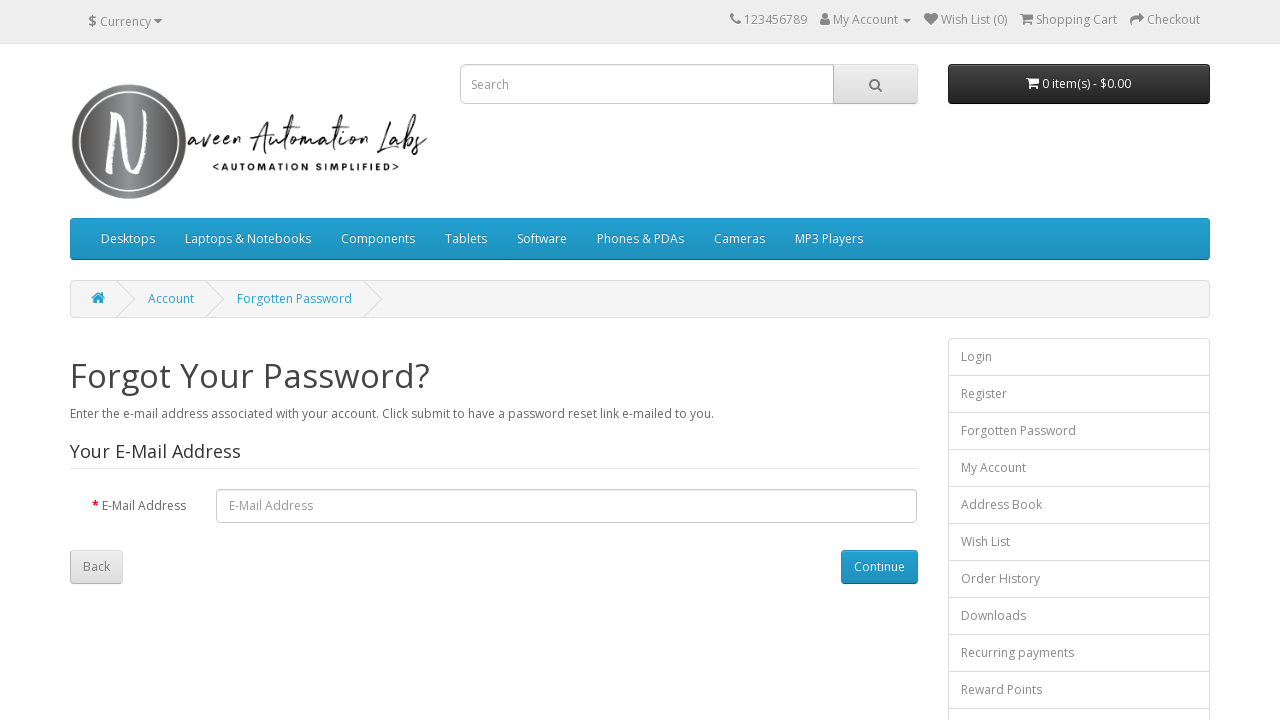